Tests checkbox functionality and passenger count selection on a flight booking practice page. Verifies senior citizen checkbox can be selected, counts total checkboxes, and increments adult passenger count from 1 to 4.

Starting URL: https://rahulshettyacademy.com/dropdownsPractise/

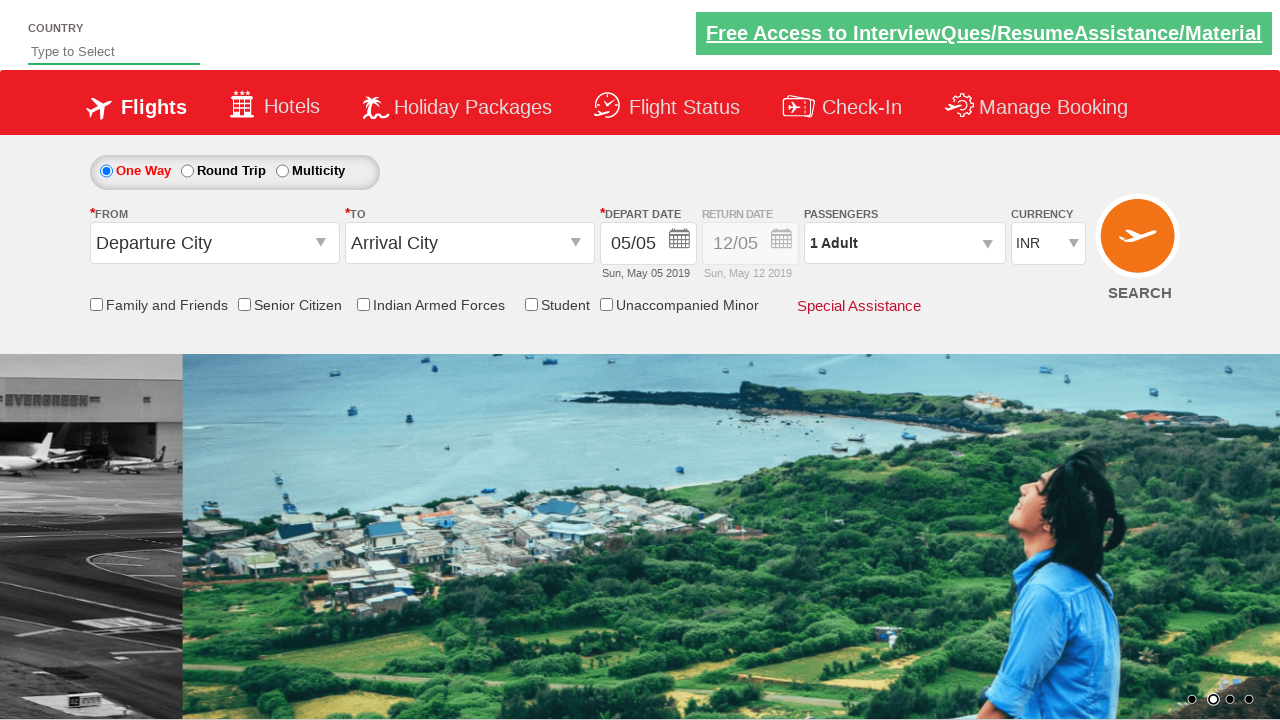

Verified senior citizen checkbox is not initially selected
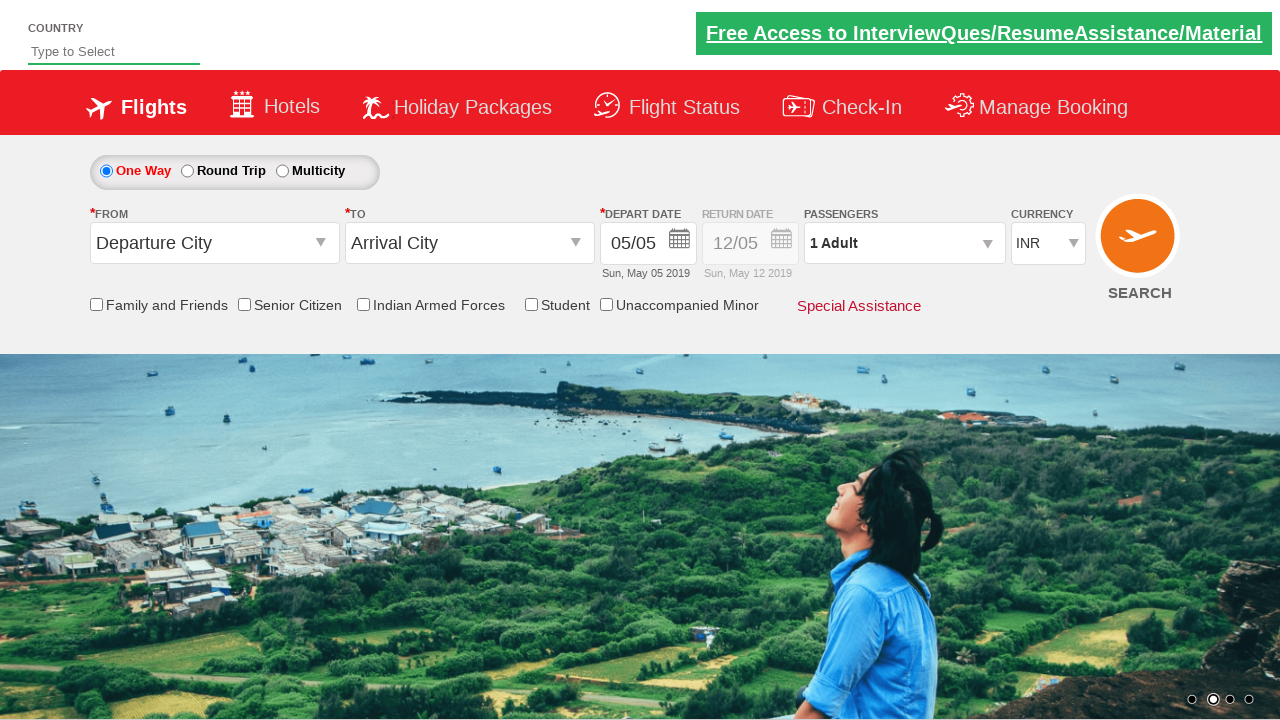

Clicked senior citizen discount checkbox at (244, 304) on input[id*='SeniorCitizenDiscount']
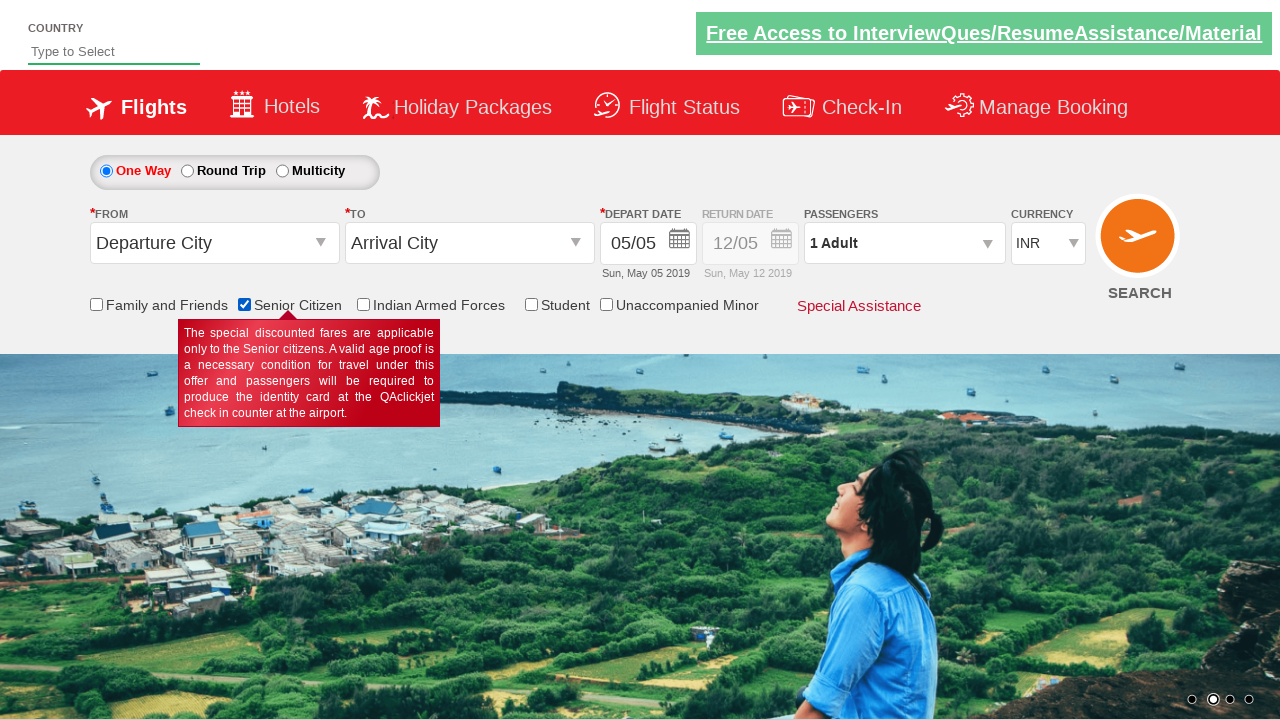

Verified senior citizen checkbox is now selected
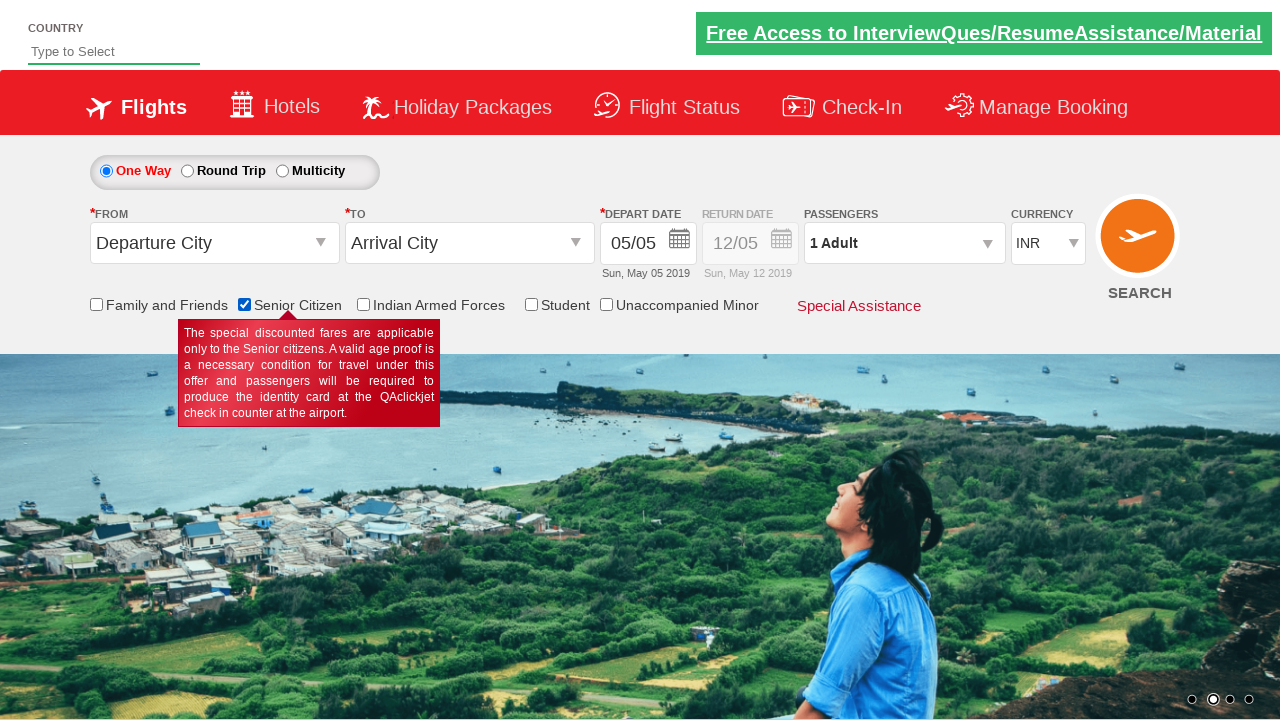

Verified there are 6 checkboxes on the page
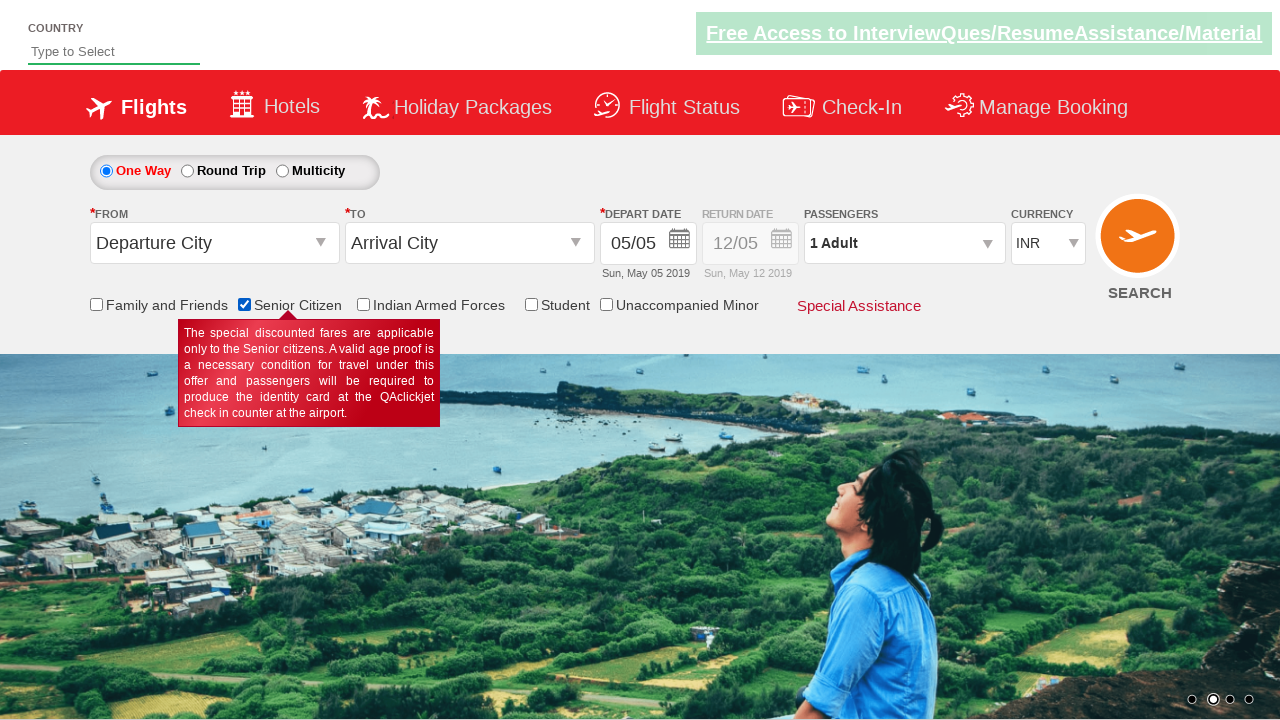

Clicked passenger info dropdown at (904, 243) on #divpaxinfo
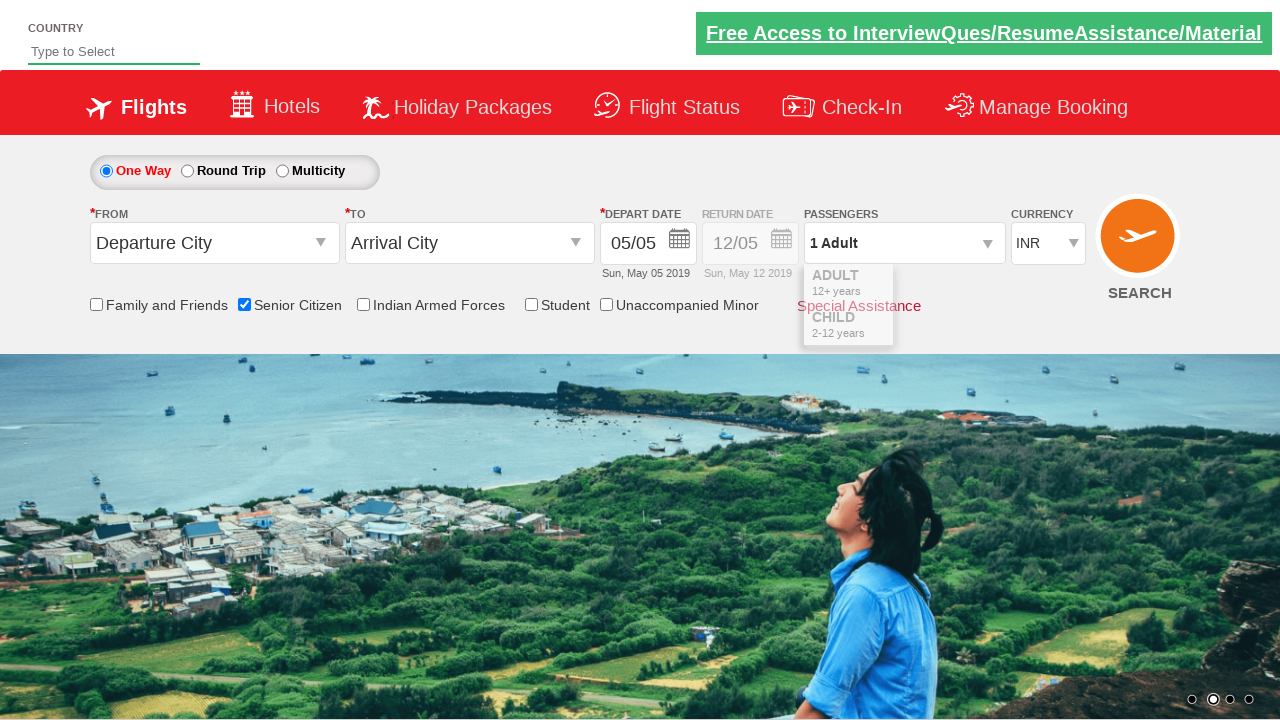

Waited 2 seconds for passenger options to load
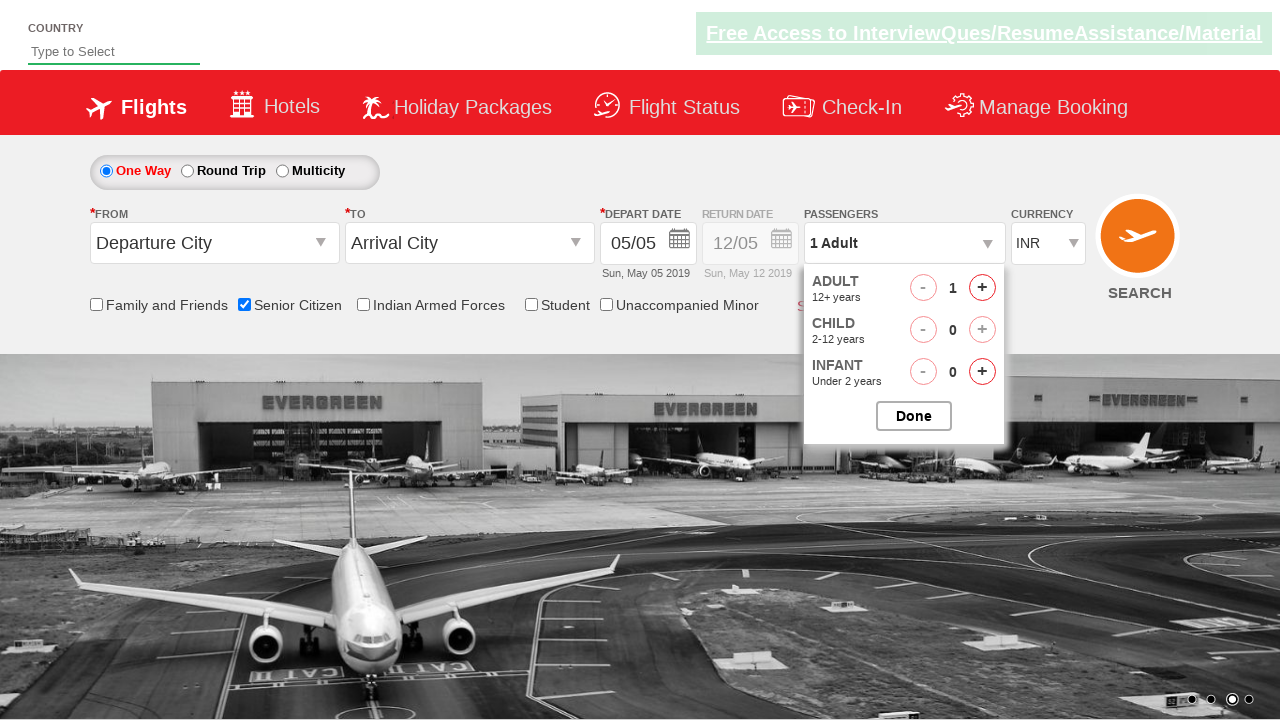

Verified initial adult count is '1 Adult'
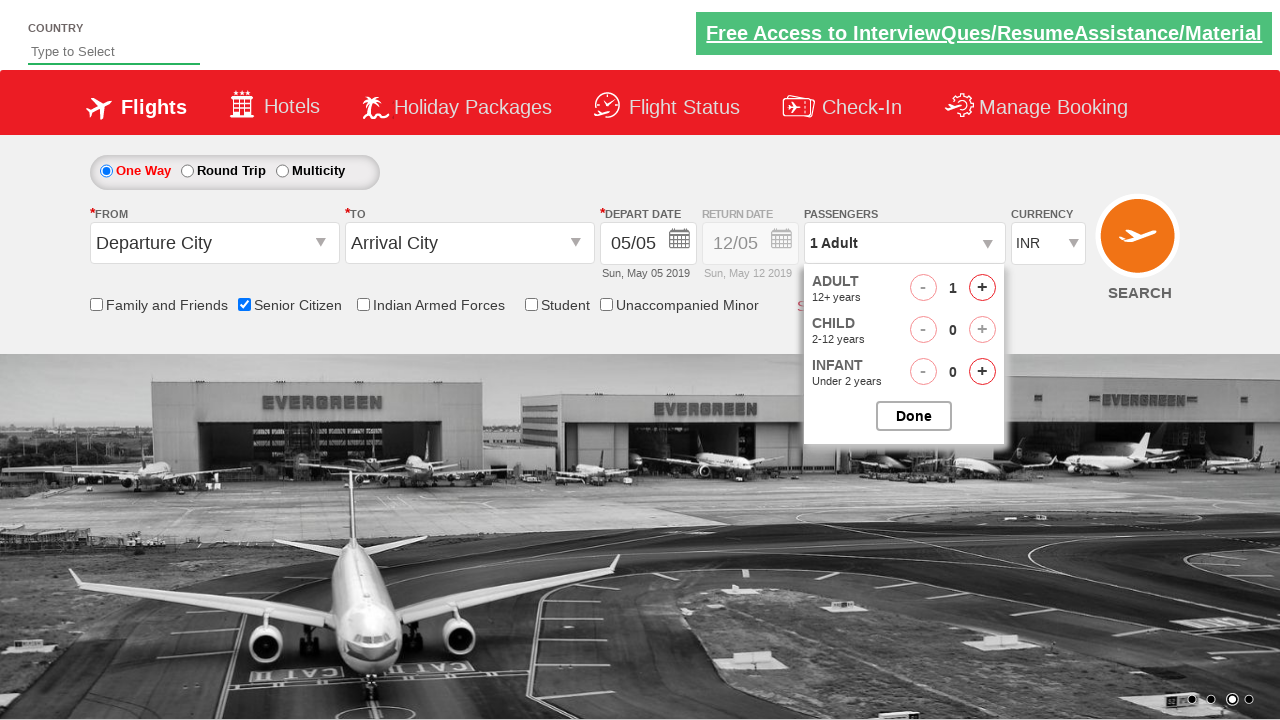

Clicked increment adult button (iteration 1/3) at (982, 288) on #hrefIncAdt
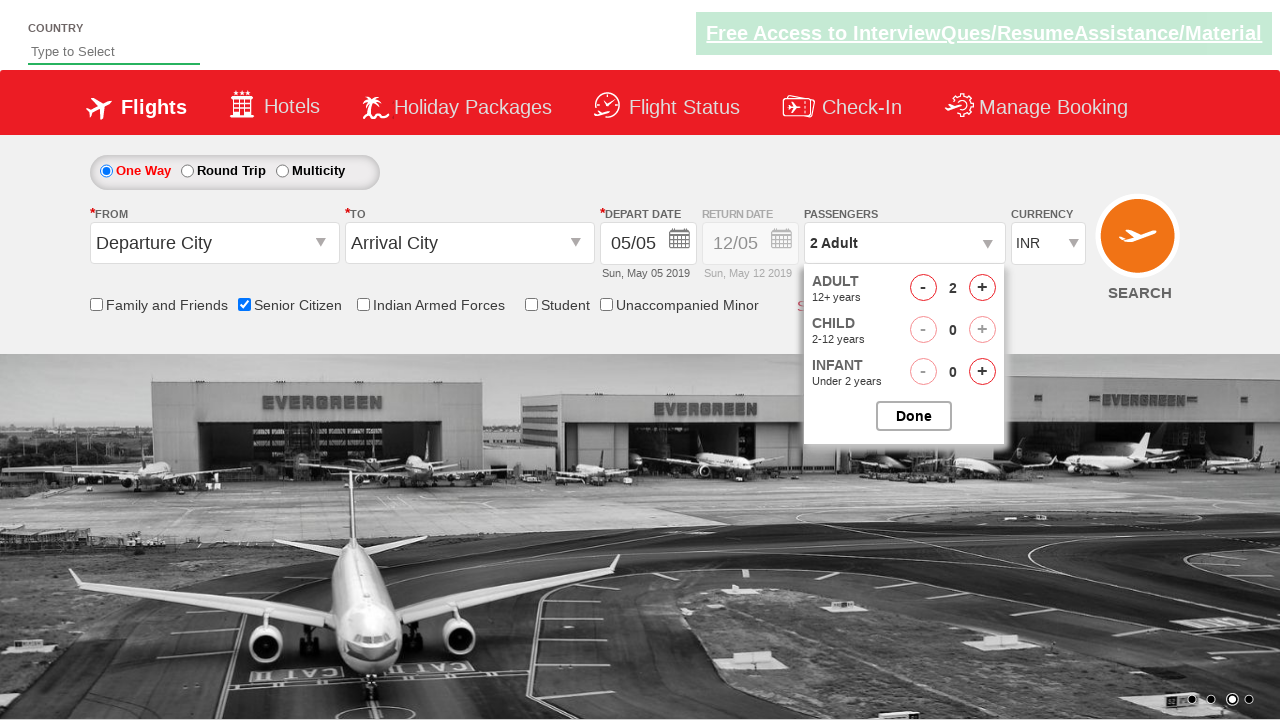

Clicked increment adult button (iteration 2/3) at (982, 288) on #hrefIncAdt
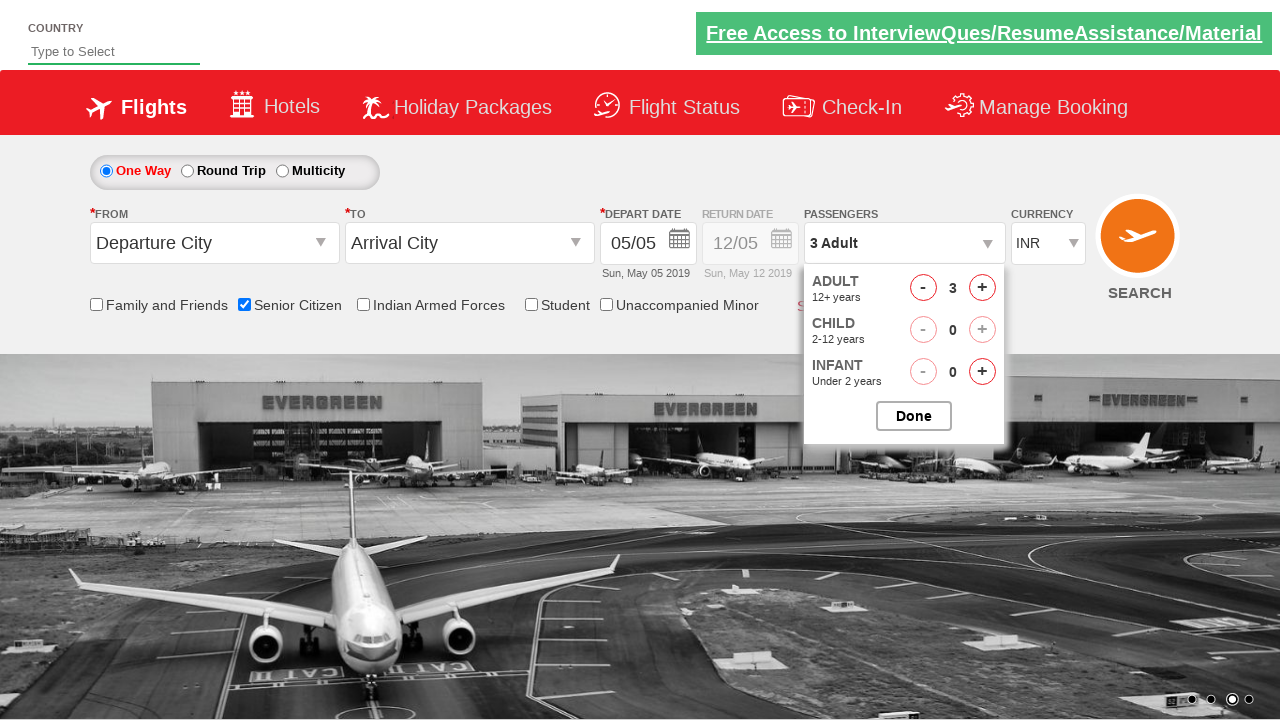

Clicked increment adult button (iteration 3/3) at (982, 288) on #hrefIncAdt
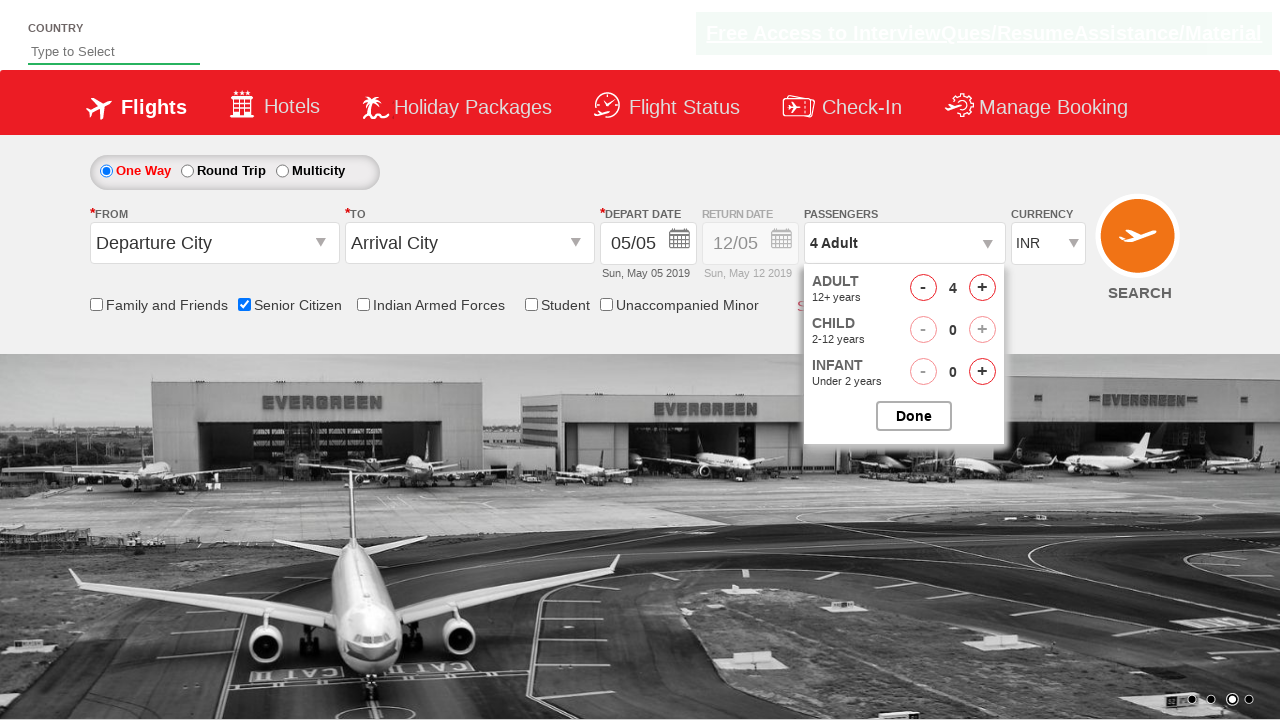

Clicked button to close passenger options popup at (914, 416) on #btnclosepaxoption
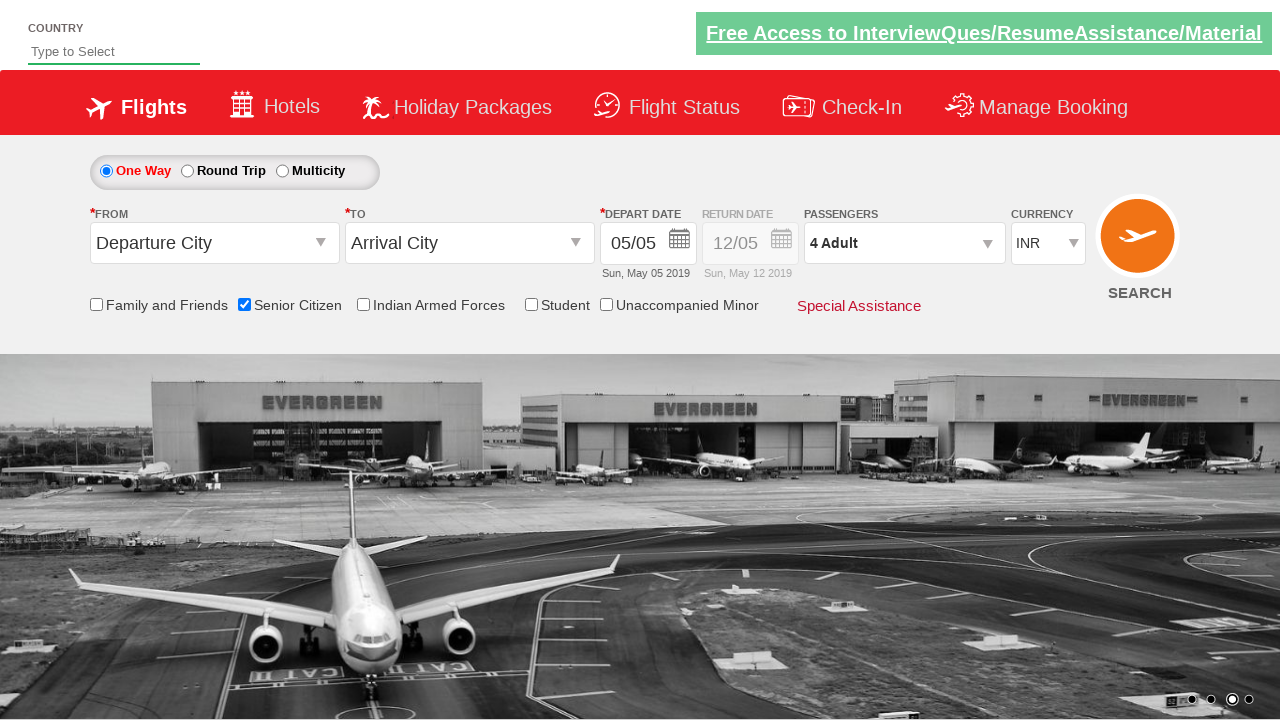

Verified adult count is now '4 Adult'
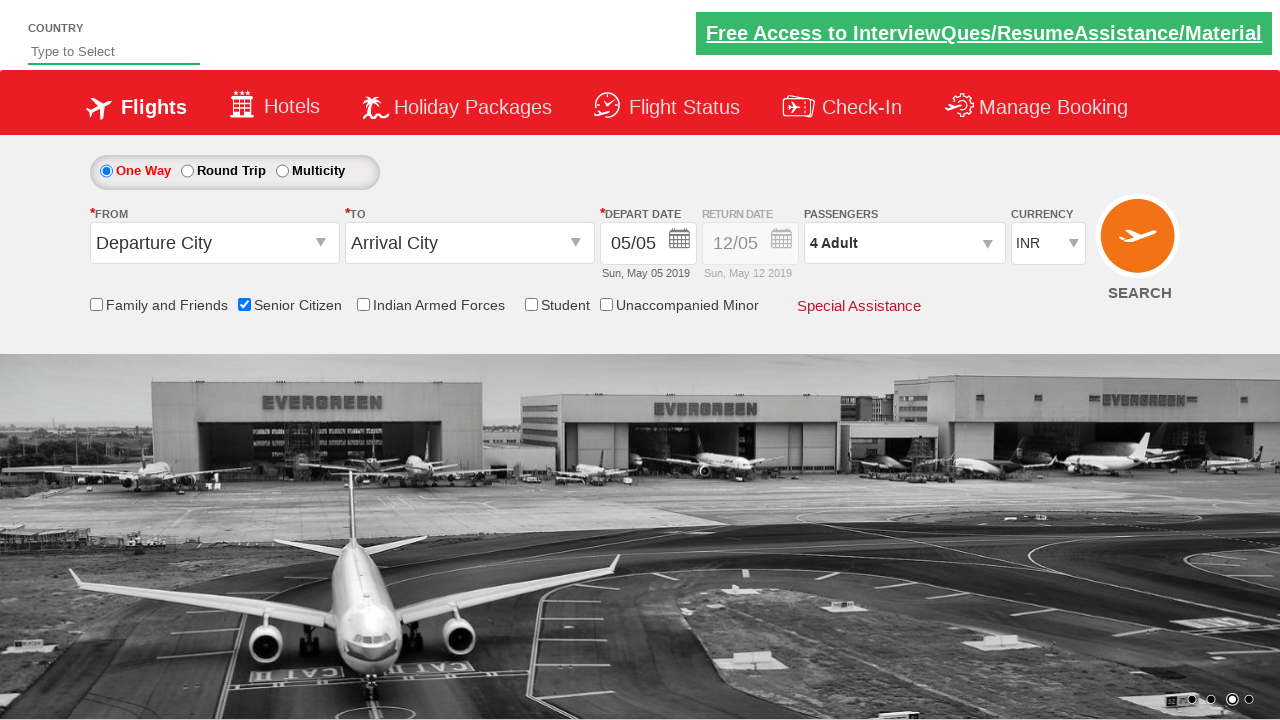

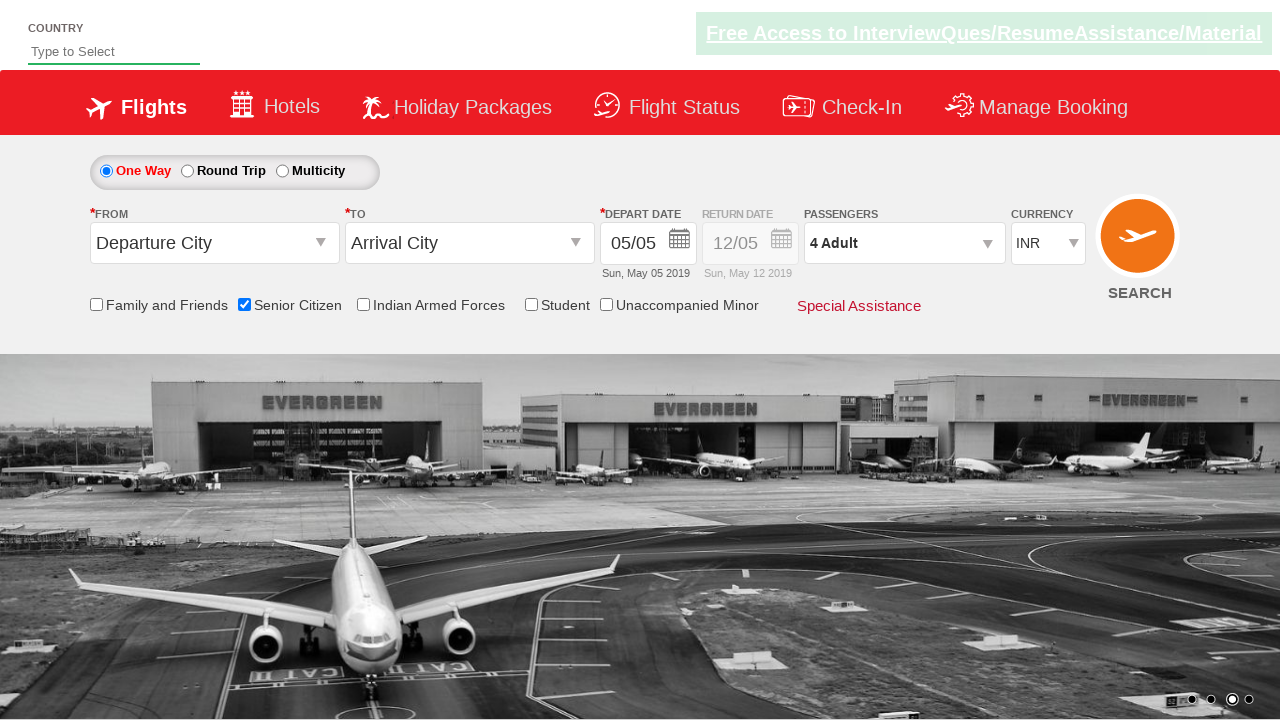